Tests the BlueStone jewelry website by searching for rings, applying a price filter below Rs 10000, and verifying the filtered results

Starting URL: https://www.bluestone.com/

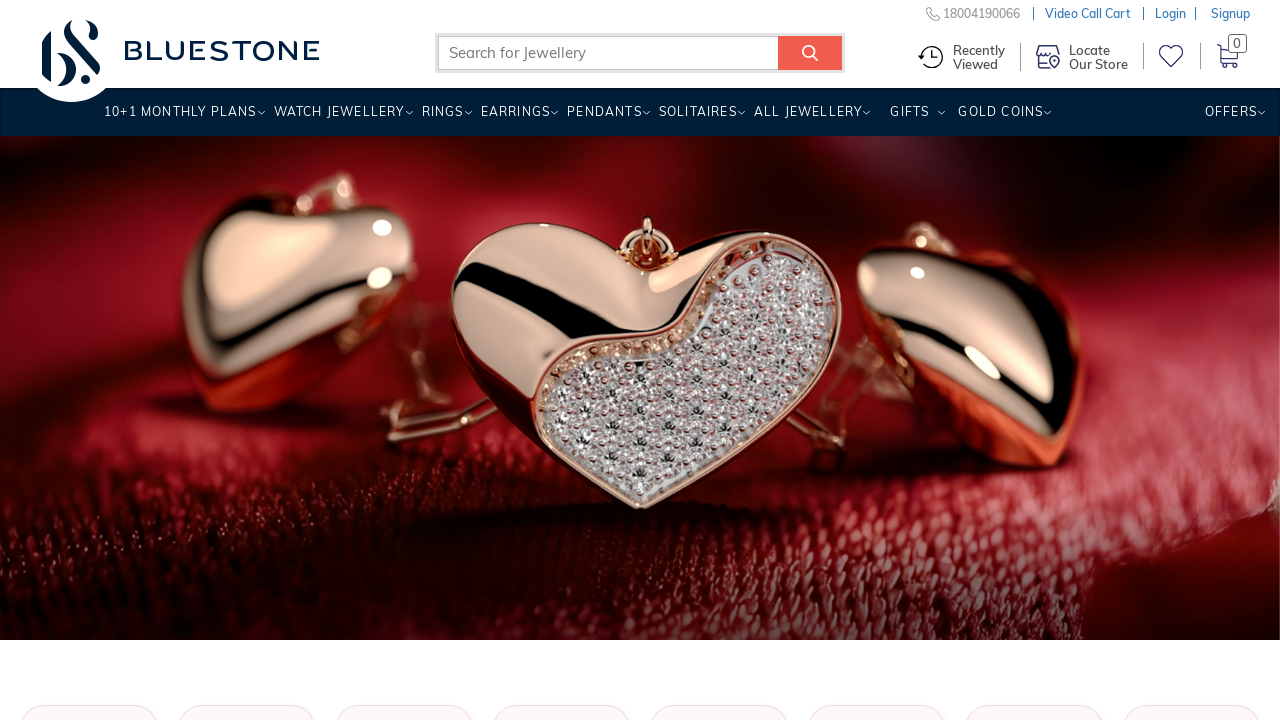

Filled search field with 'RINGS' on #search_query_top_elastic_search
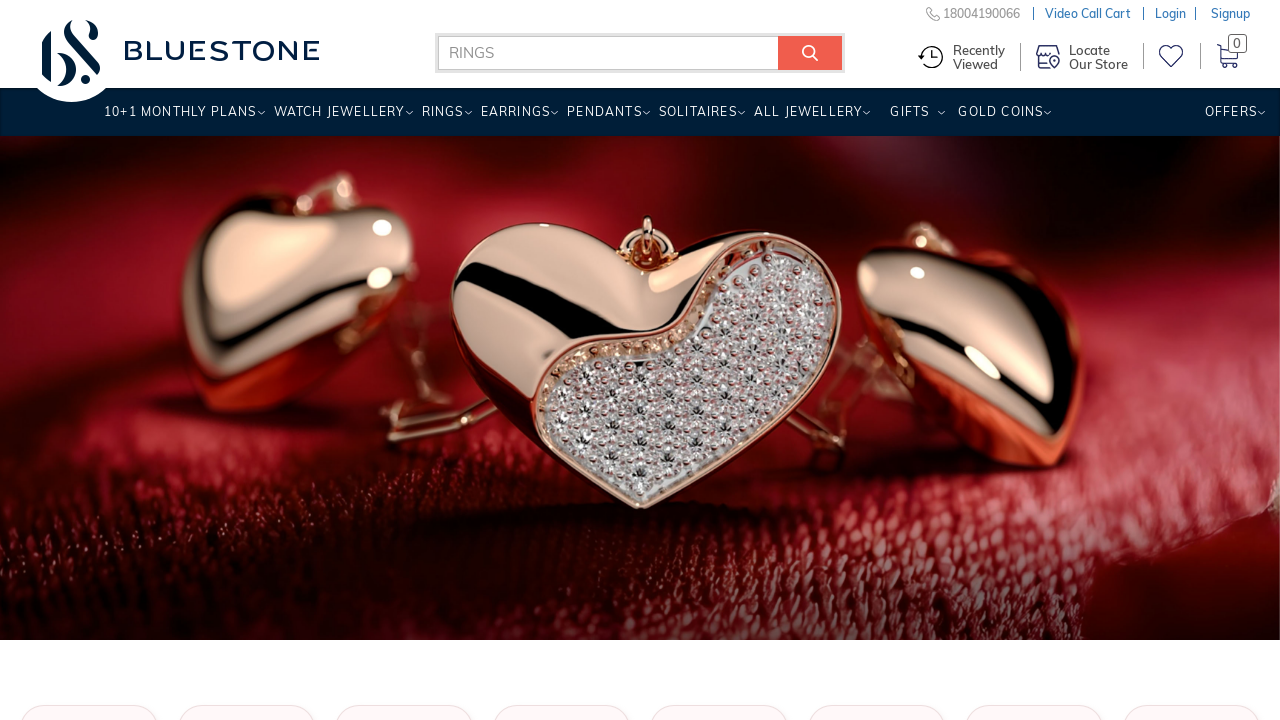

Clicked submit button to search for rings at (810, 53) on xpath=//input[@name='submit_search']
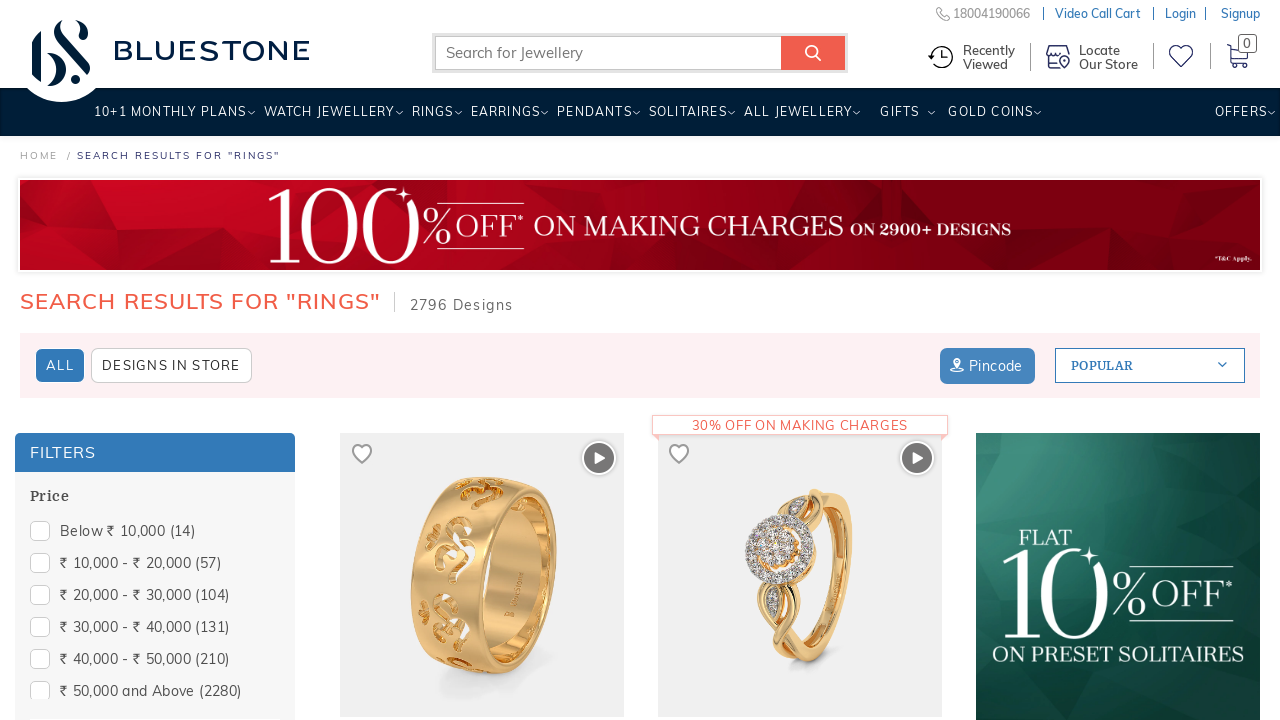

Hovered over price filter at (155, 593) on #Price-form
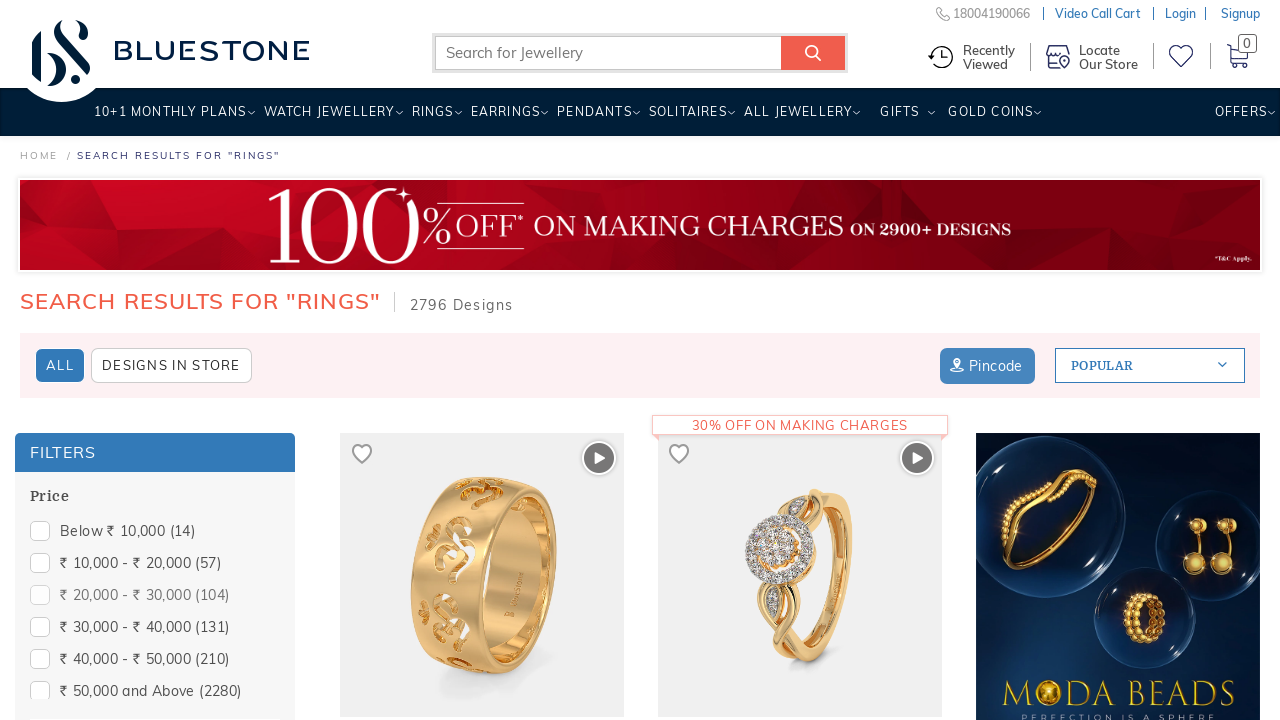

Clicked price filter option 'below rs 10000' at (155, 532) on xpath=//span[@data-displayname='below rs 10000']
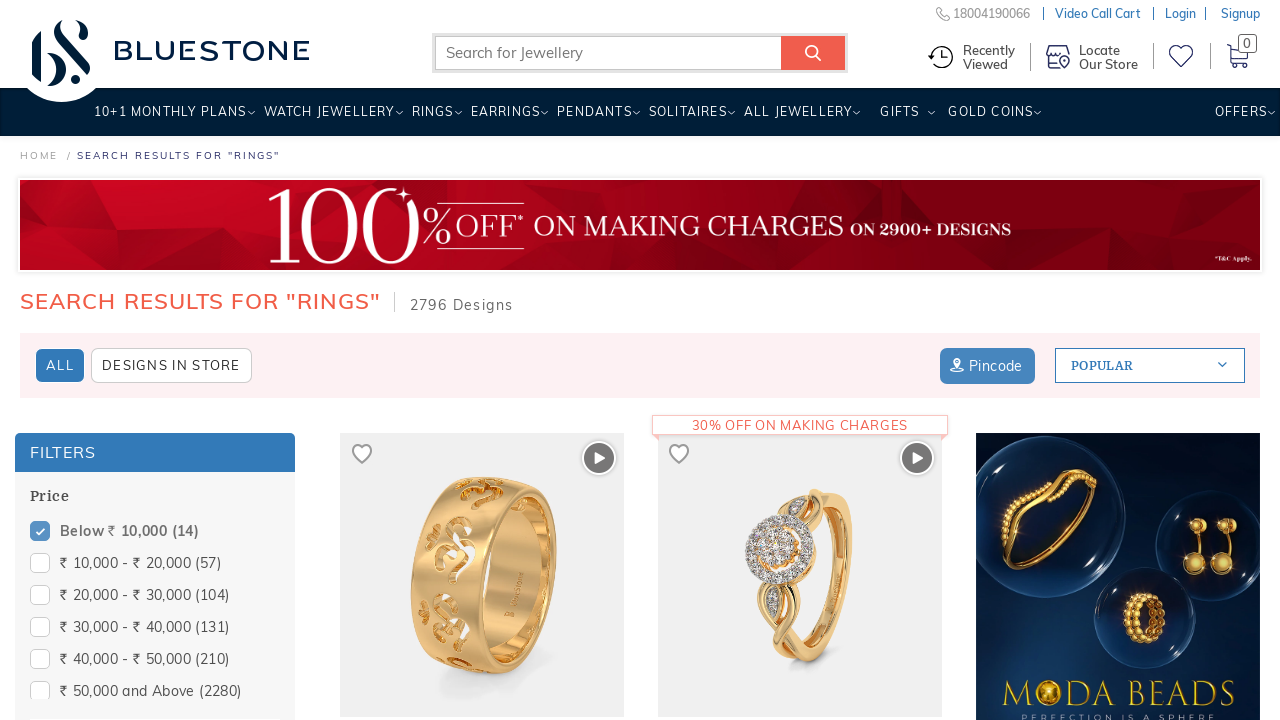

Filtered results loaded successfully
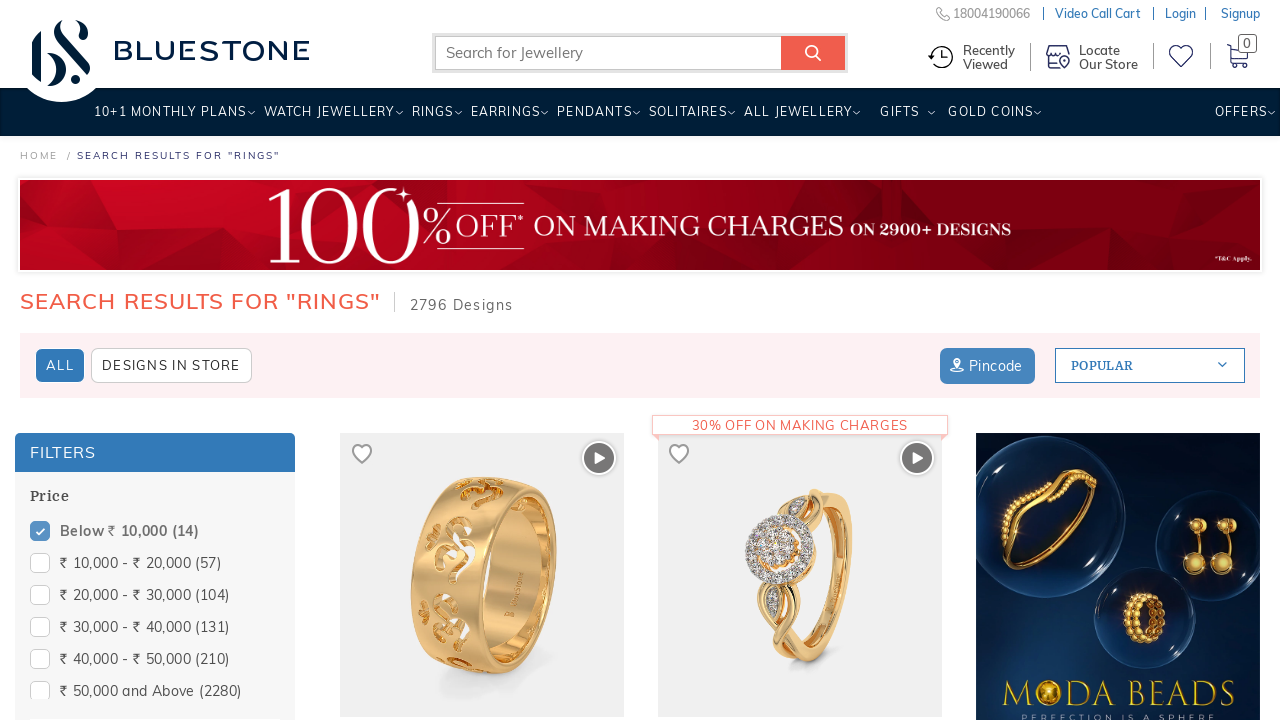

Retrieved 24 rings priced below Rs 10000
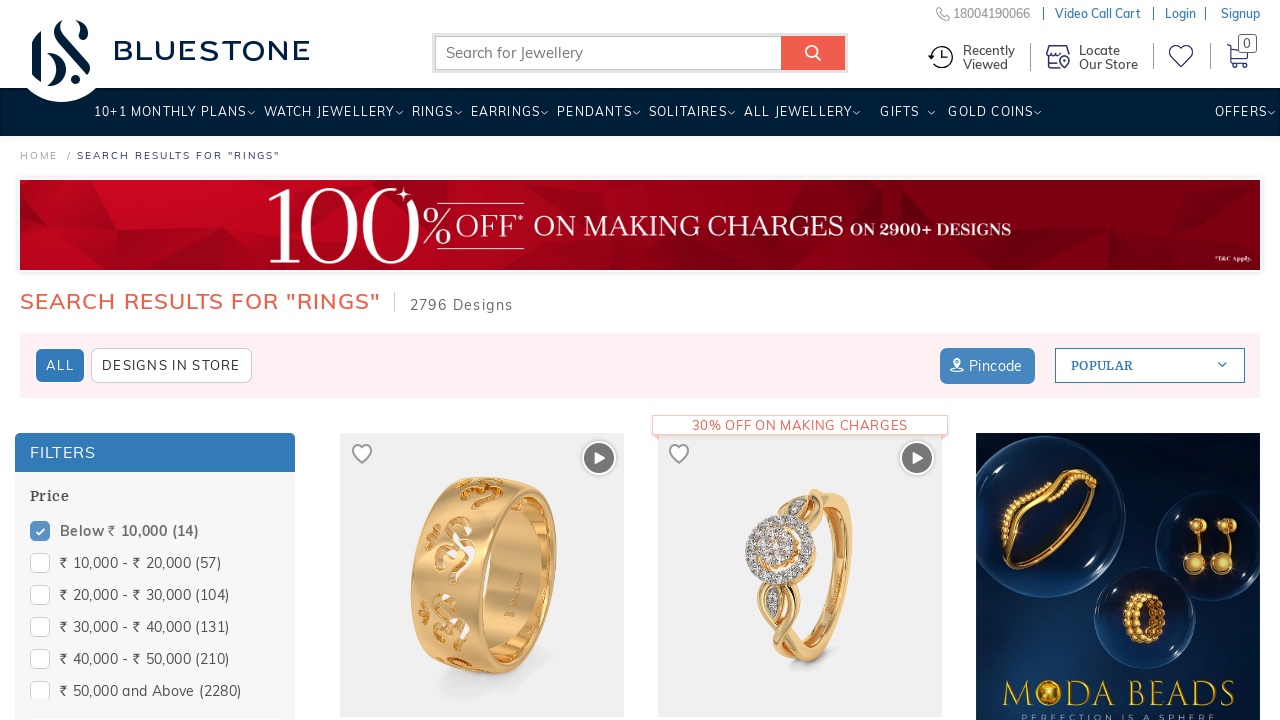

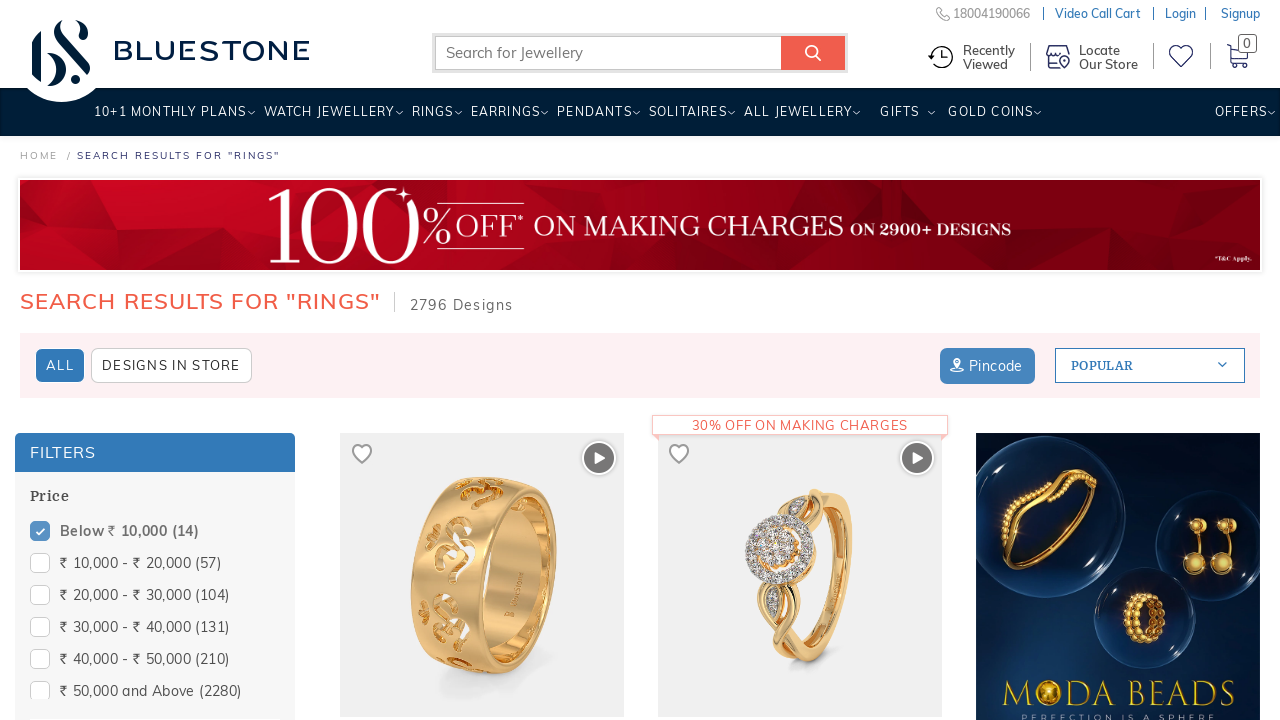